Tests opting out of A/B tests by adding an Optimizely opt-out cookie after visiting the page, then refreshing to verify the opt-out takes effect

Starting URL: http://the-internet.herokuapp.com/abtest

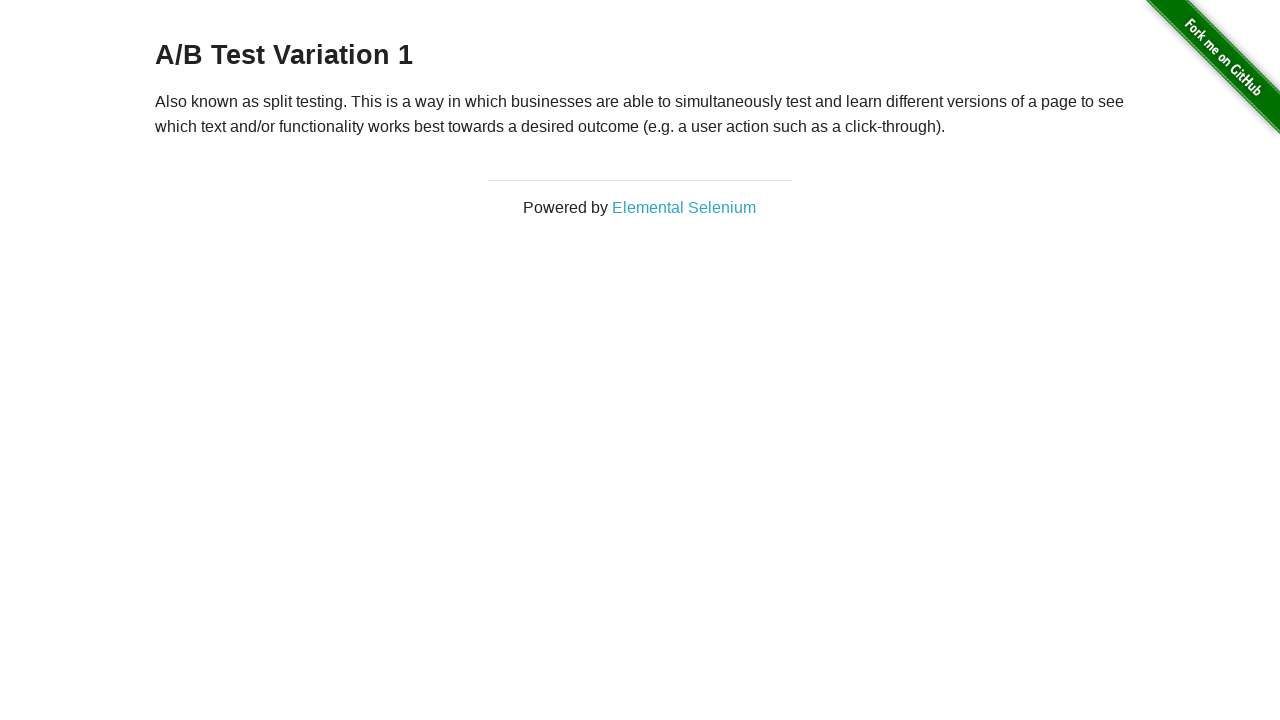

Retrieved initial heading text to verify A/B test group assignment
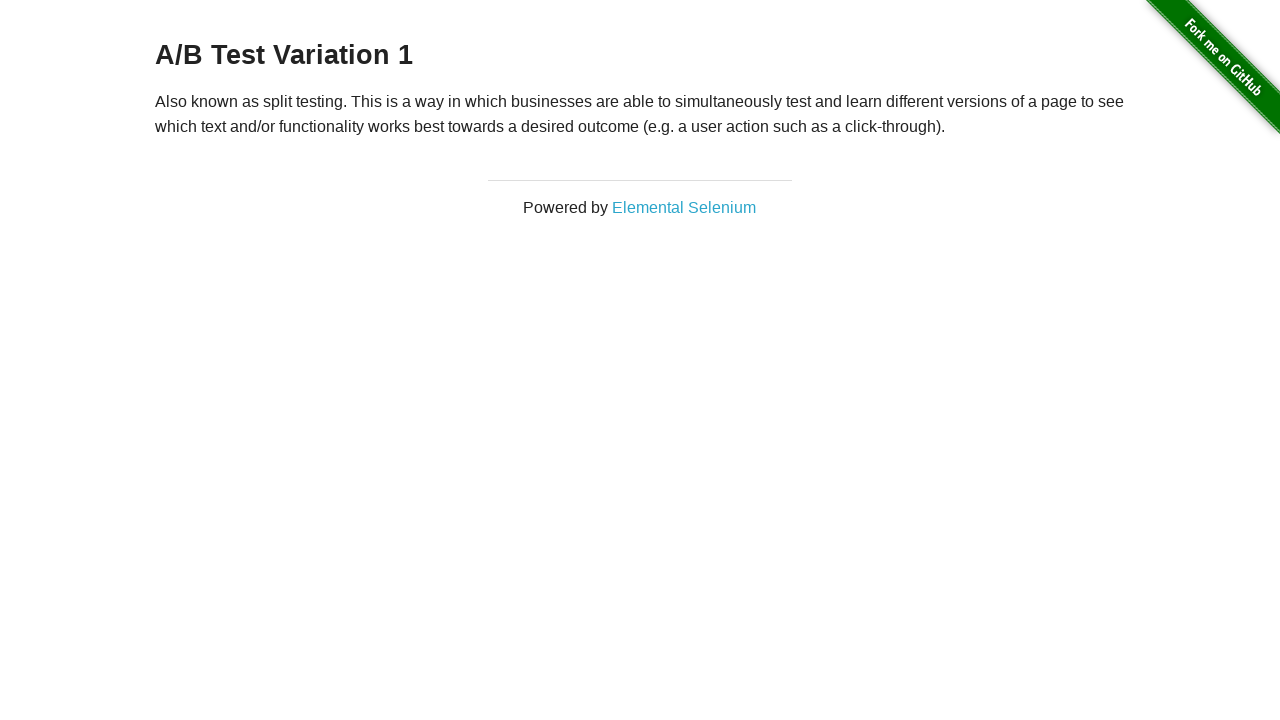

Verified that initial heading shows either 'A/B Test Variation 1' or 'A/B Test Control'
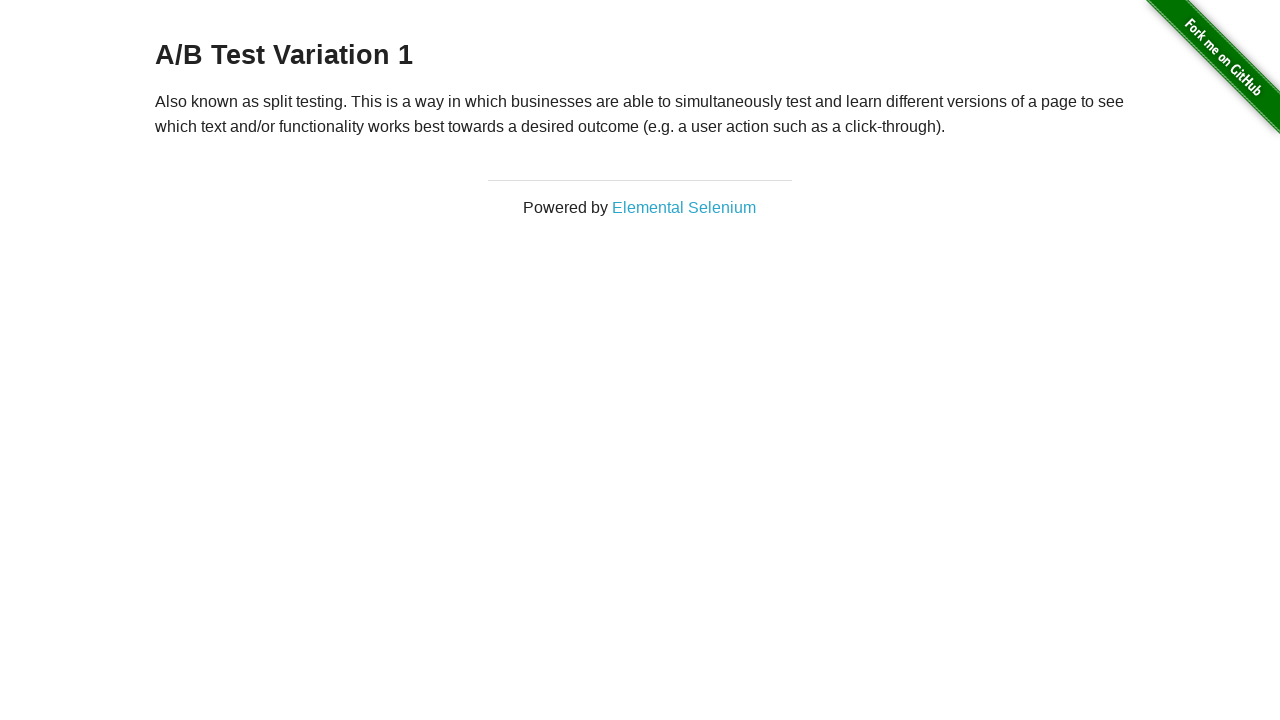

Added Optimizely opt-out cookie to browser context
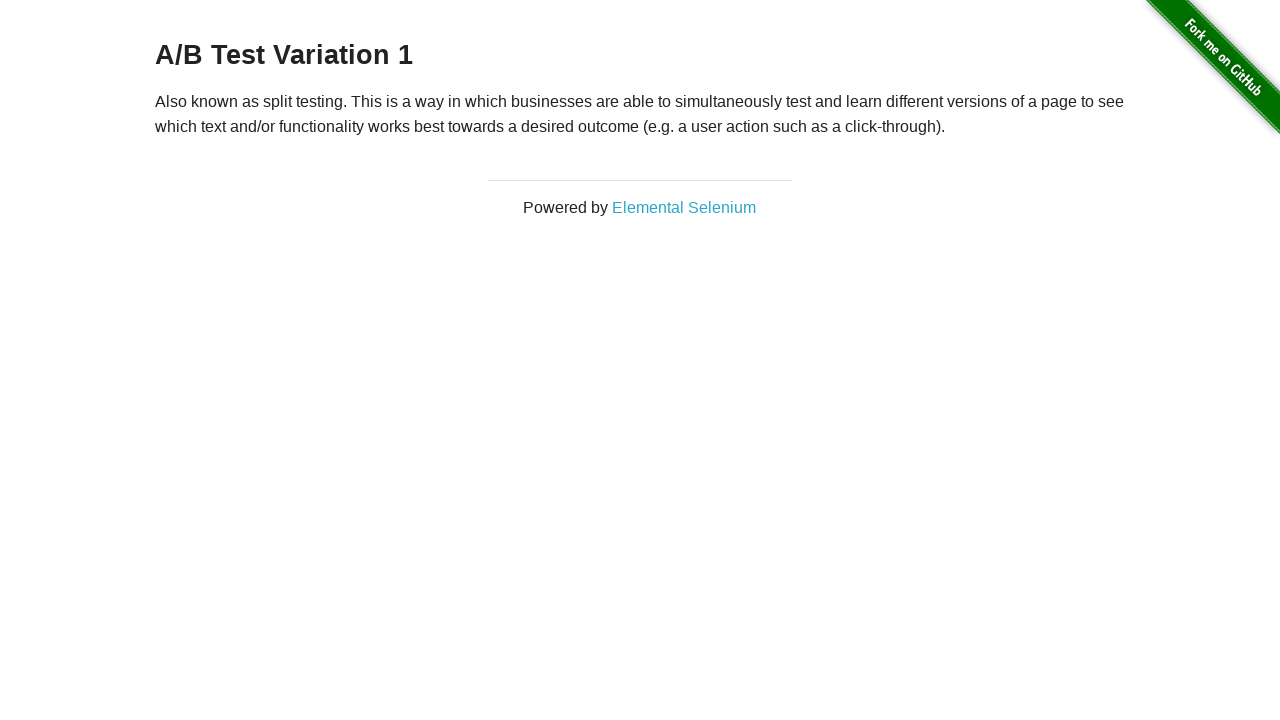

Reloaded the page to apply opt-out cookie
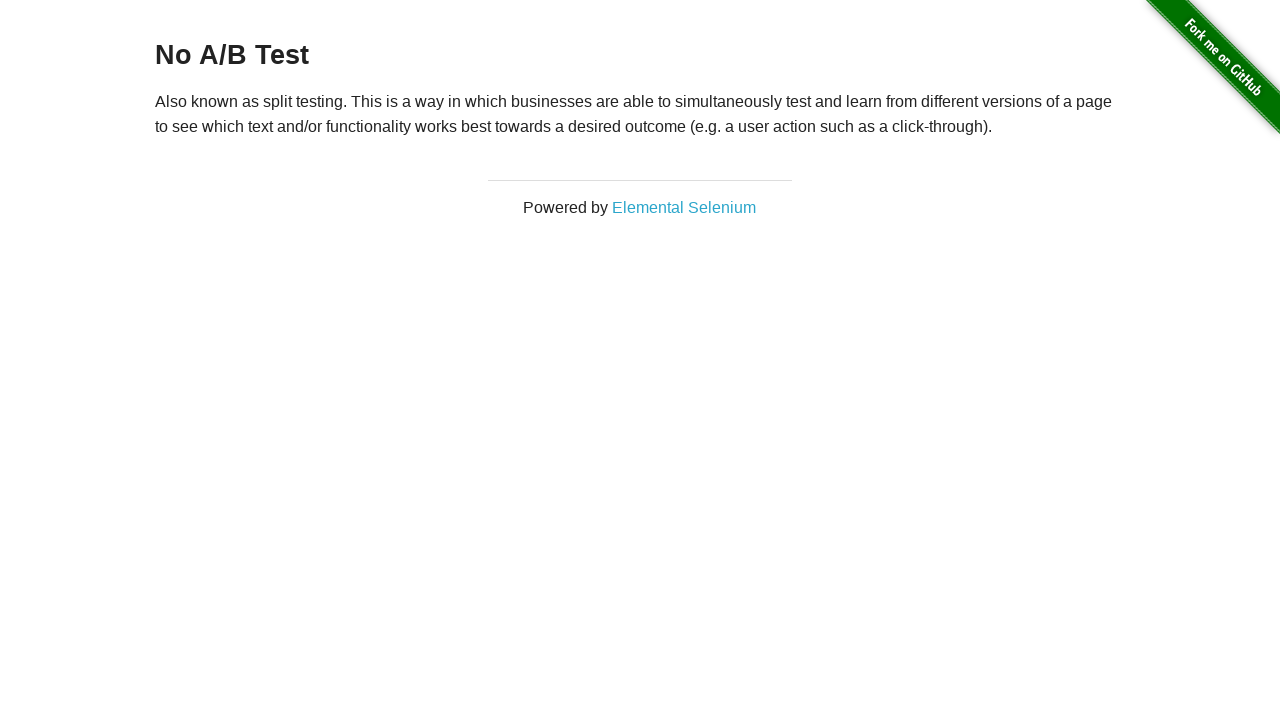

Retrieved heading text after page reload to verify opt-out status
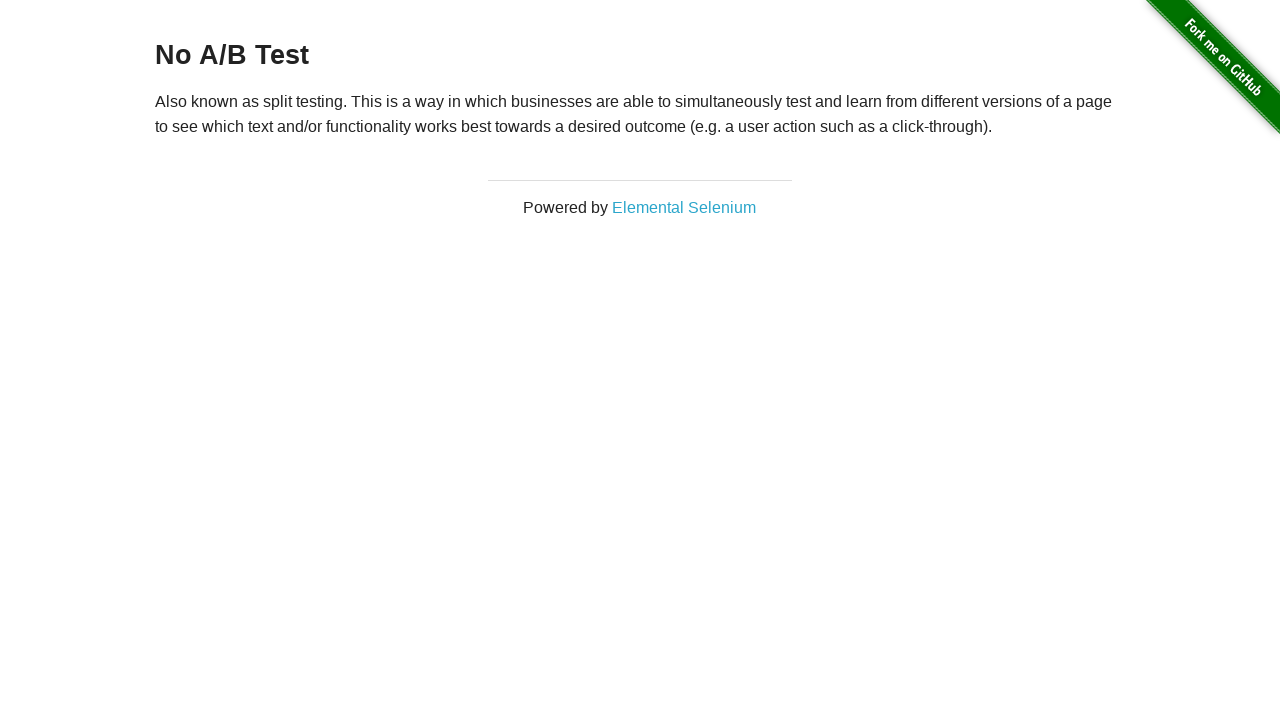

Verified that heading now shows 'No A/B Test', confirming opt-out cookie is working
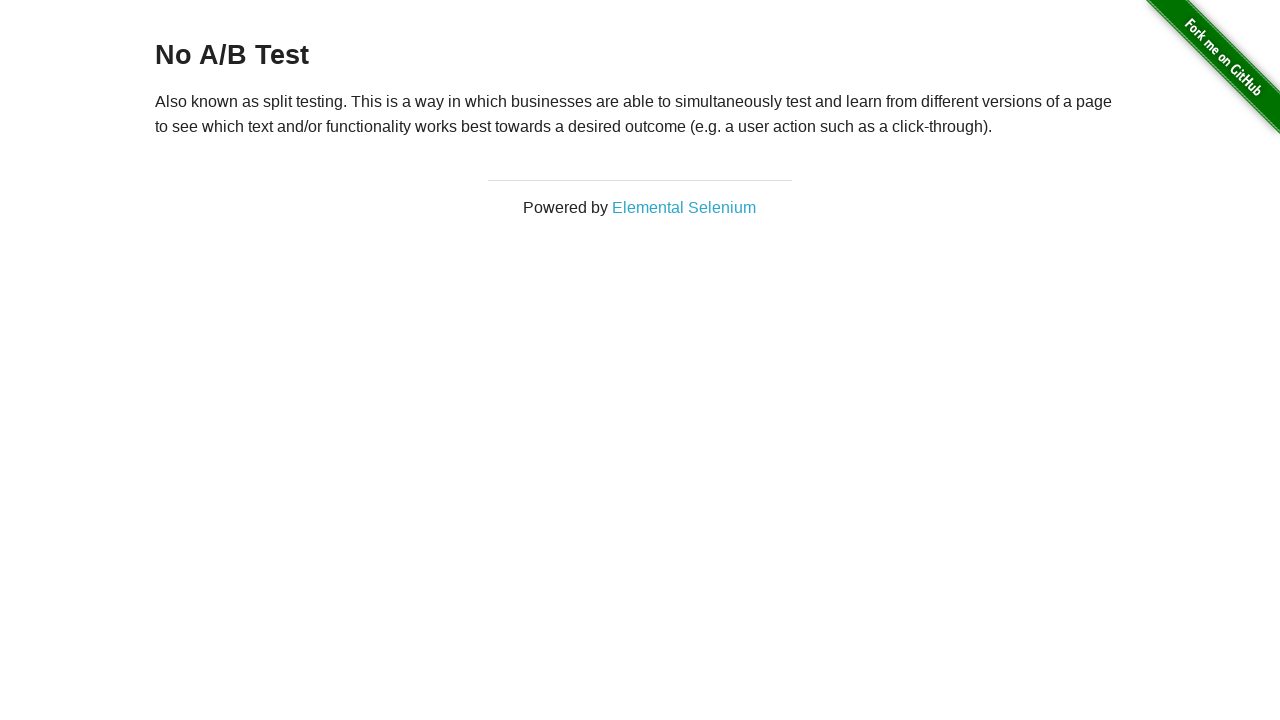

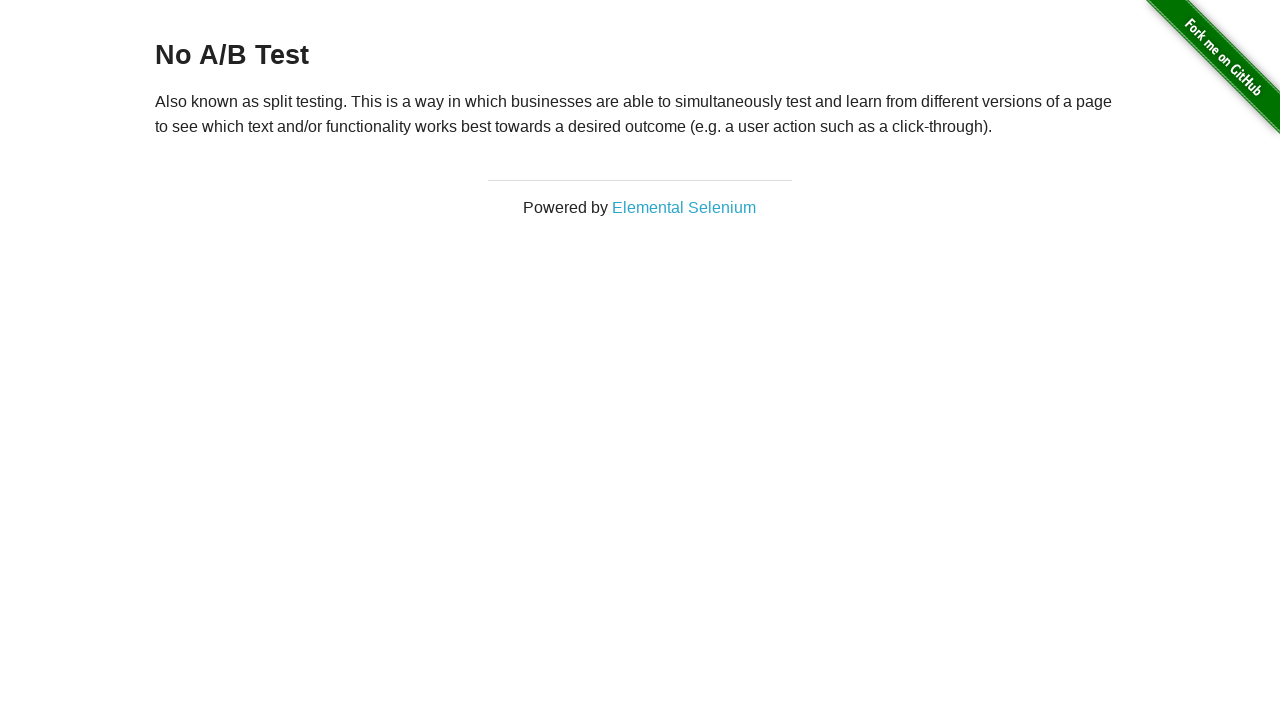